Verifies that the YouTube page title contains "YouTube"

Starting URL: https://youtube.com

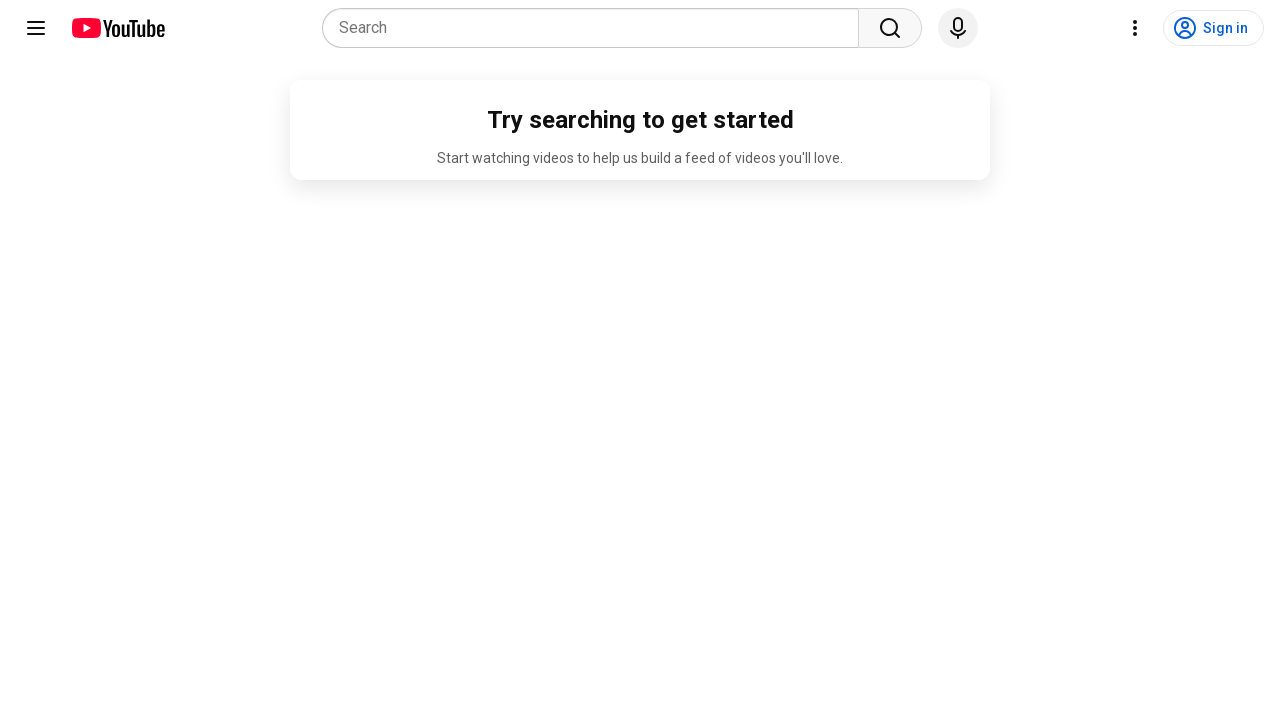

Navigated to https://youtube.com
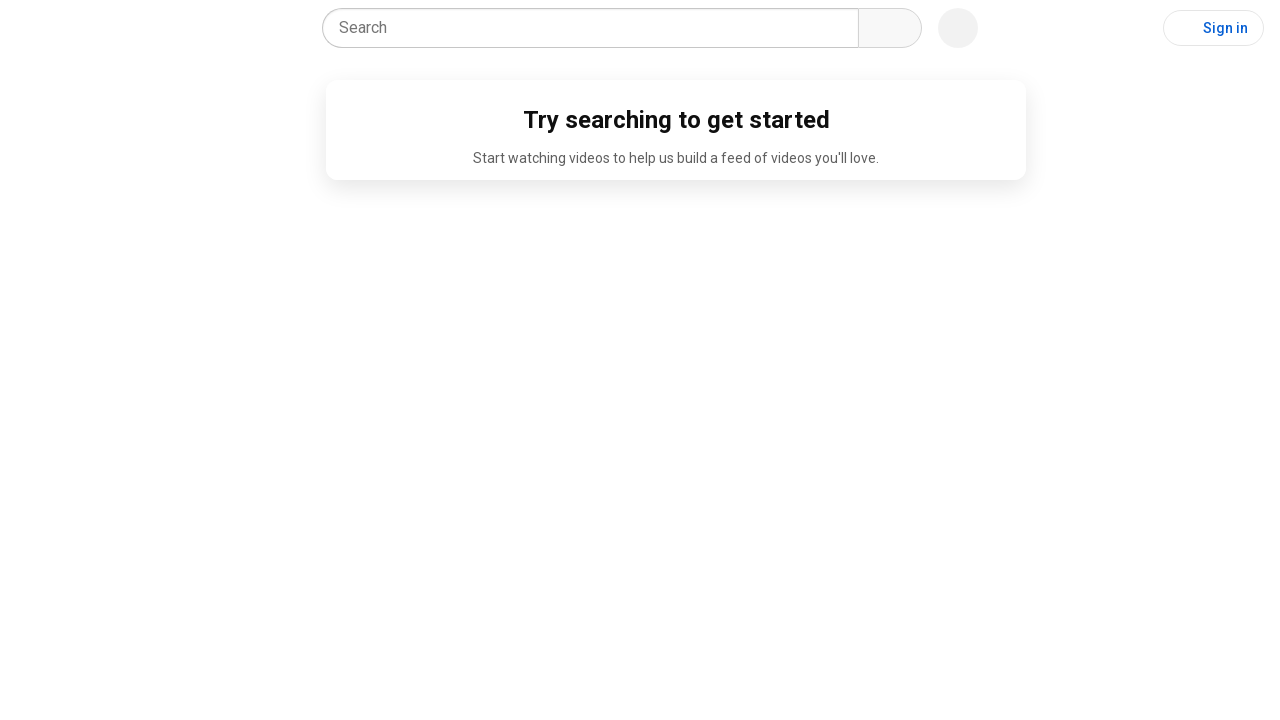

Verified that page title contains 'YouTube'
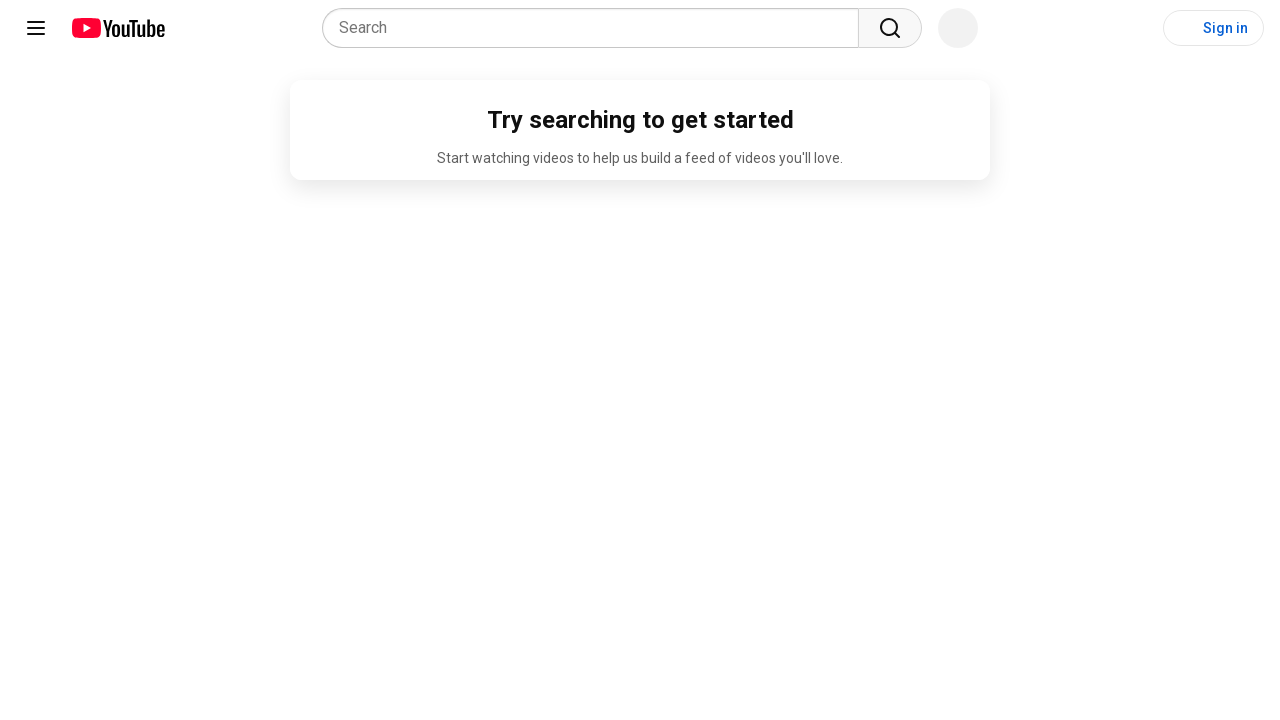

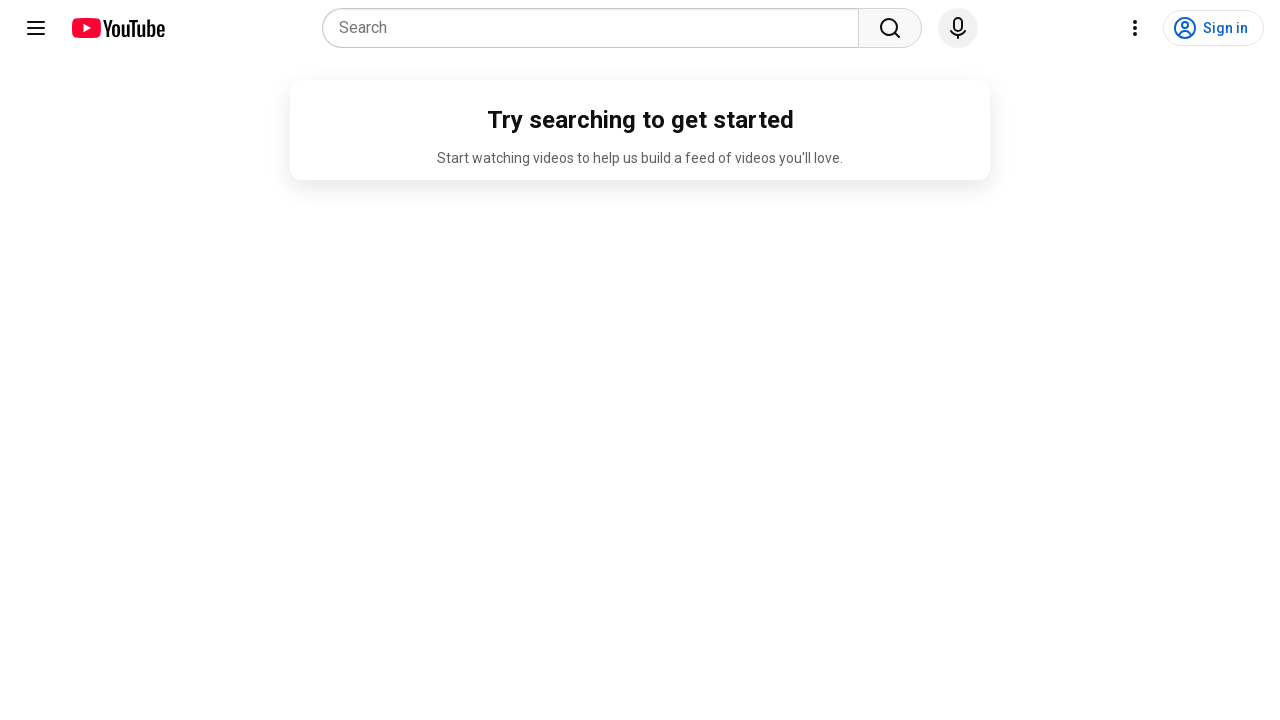